Tests dropdown selection functionality by selecting an option from a select menu using Firefox browser

Starting URL: https://demoqa.com/select-menu

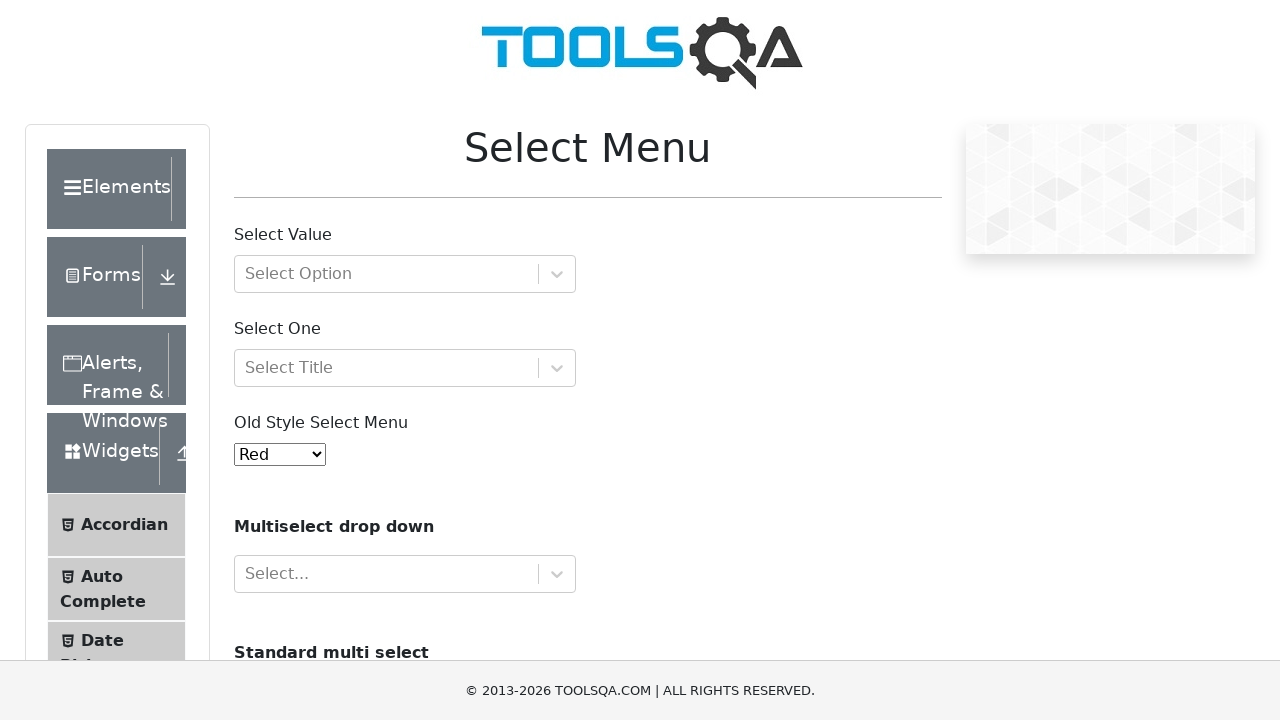

Selected 'Yellow' from the dropdown menu on #oldSelectMenu
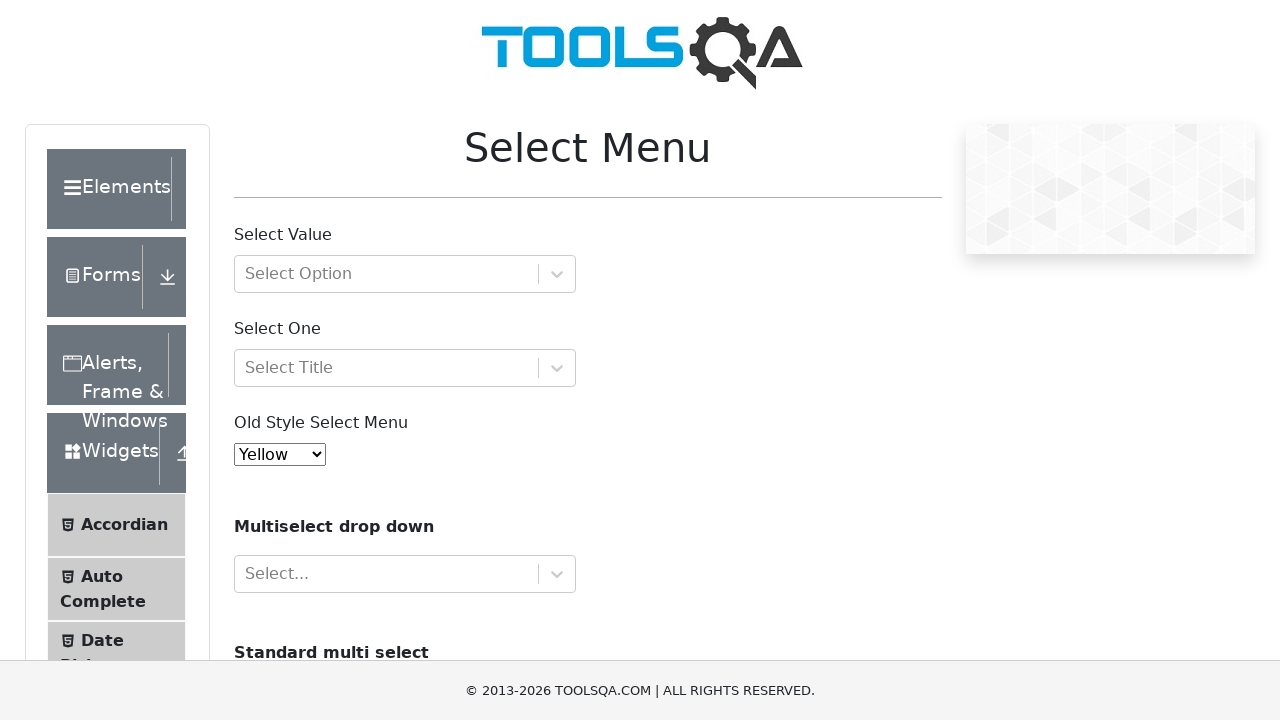

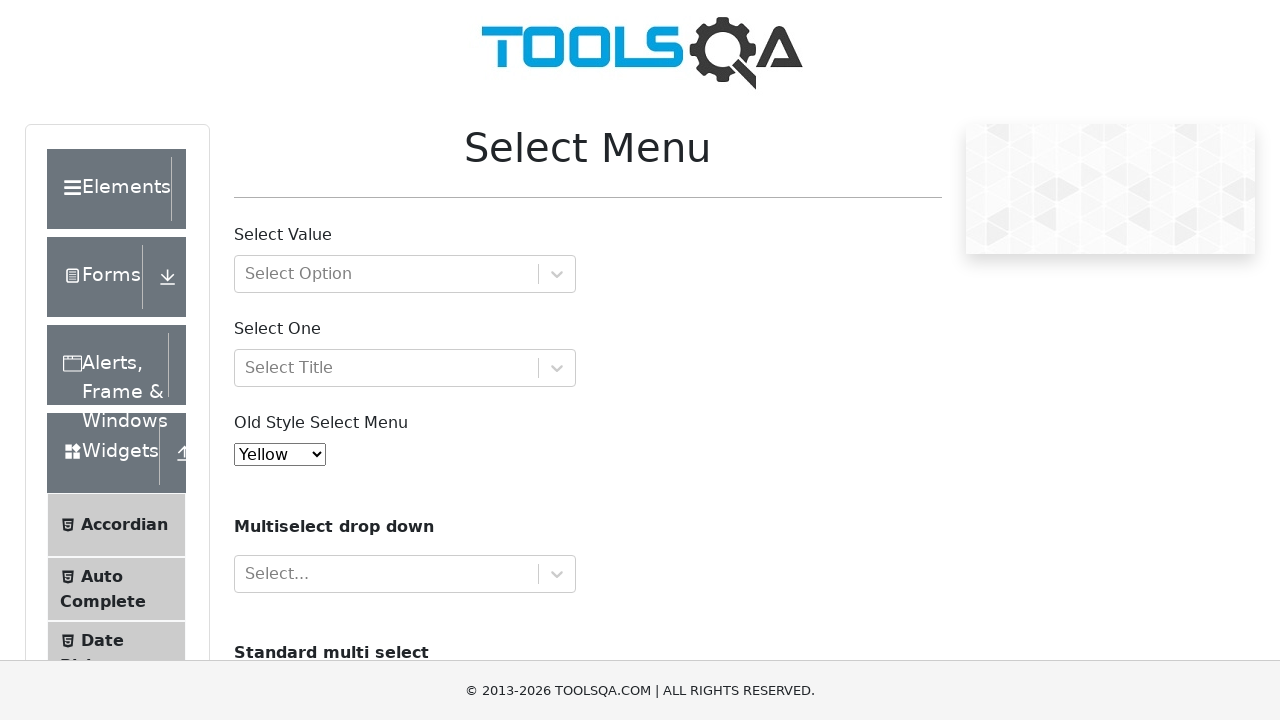